Tests multi-tab browser functionality by filling a datepicker field, opening multiple new tabs, navigating to different URLs in each tab, and switching between tabs.

Starting URL: https://testautomationpractice.blogspot.com/

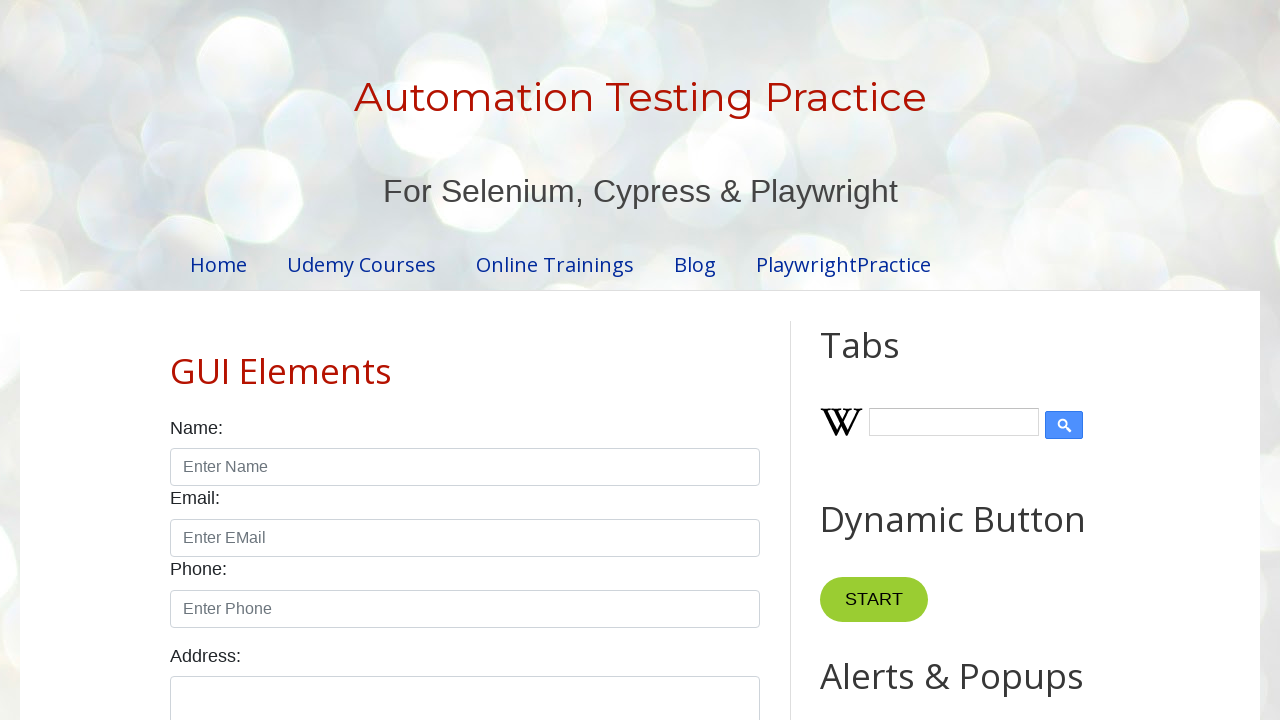

Clicked on datepicker input field at (515, 360) on input#datepicker
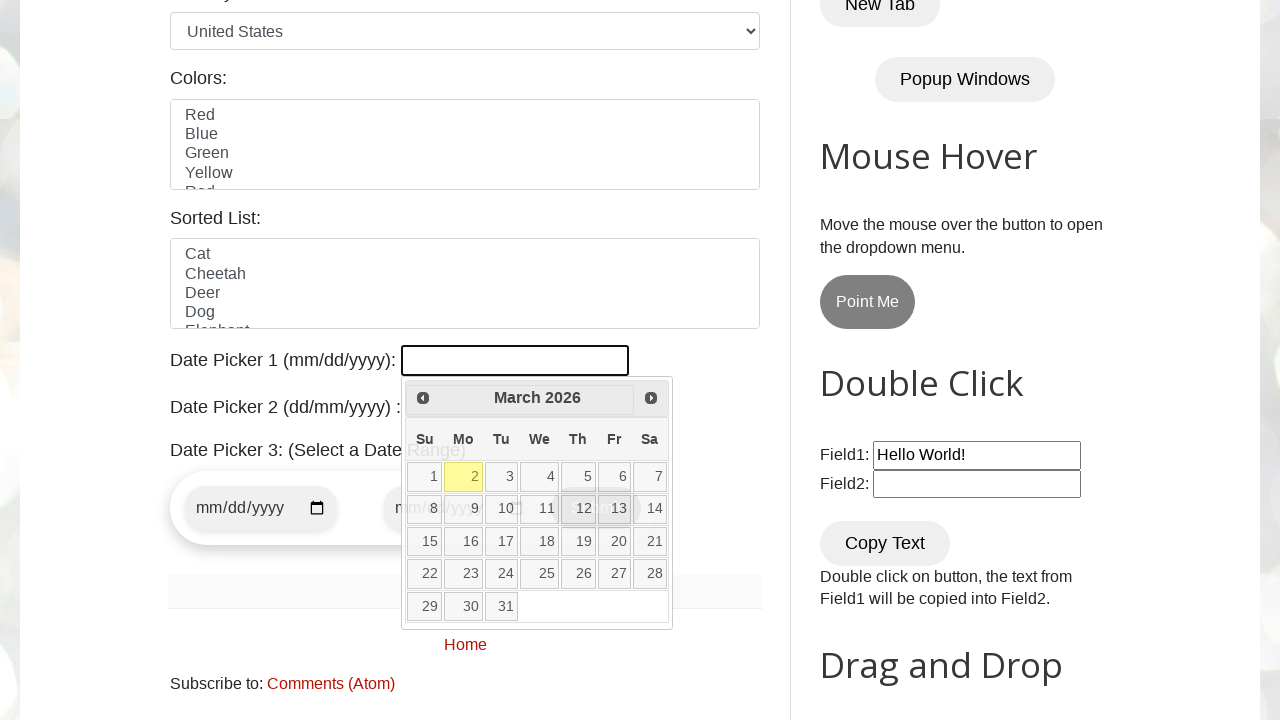

Filled datepicker with date 04/05/2024 on input#datepicker
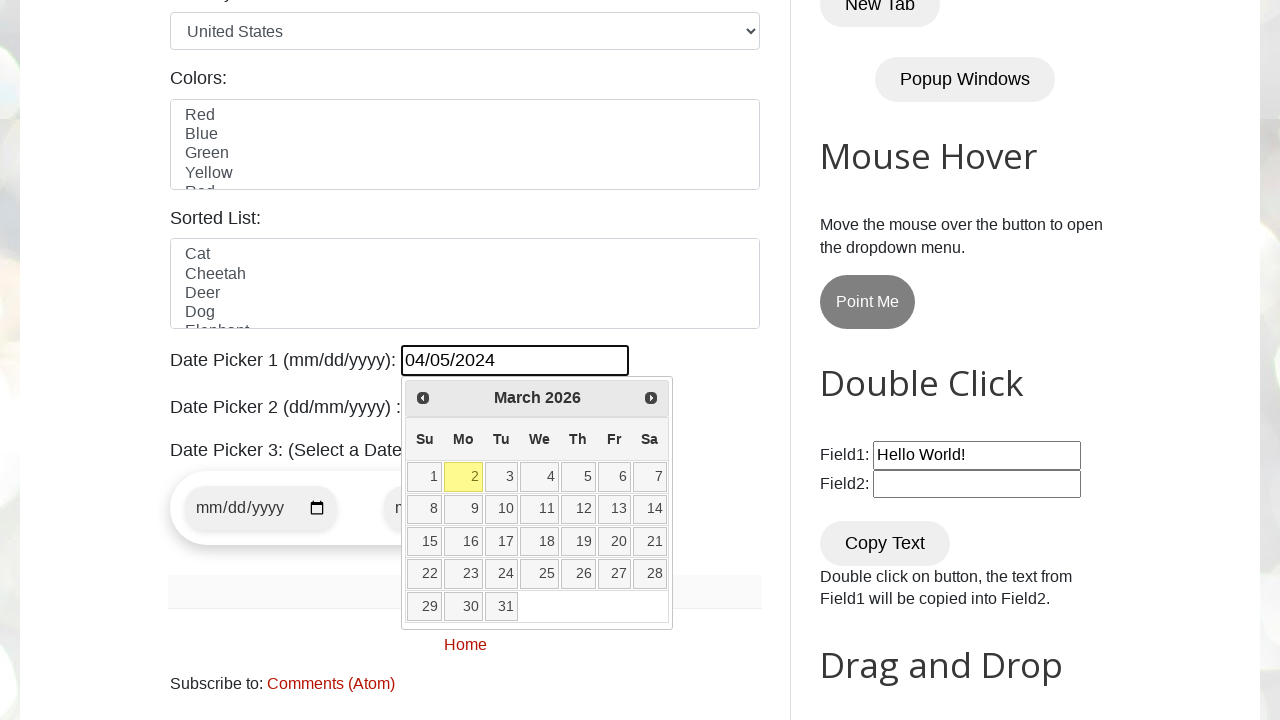

Opened new tab (page1)
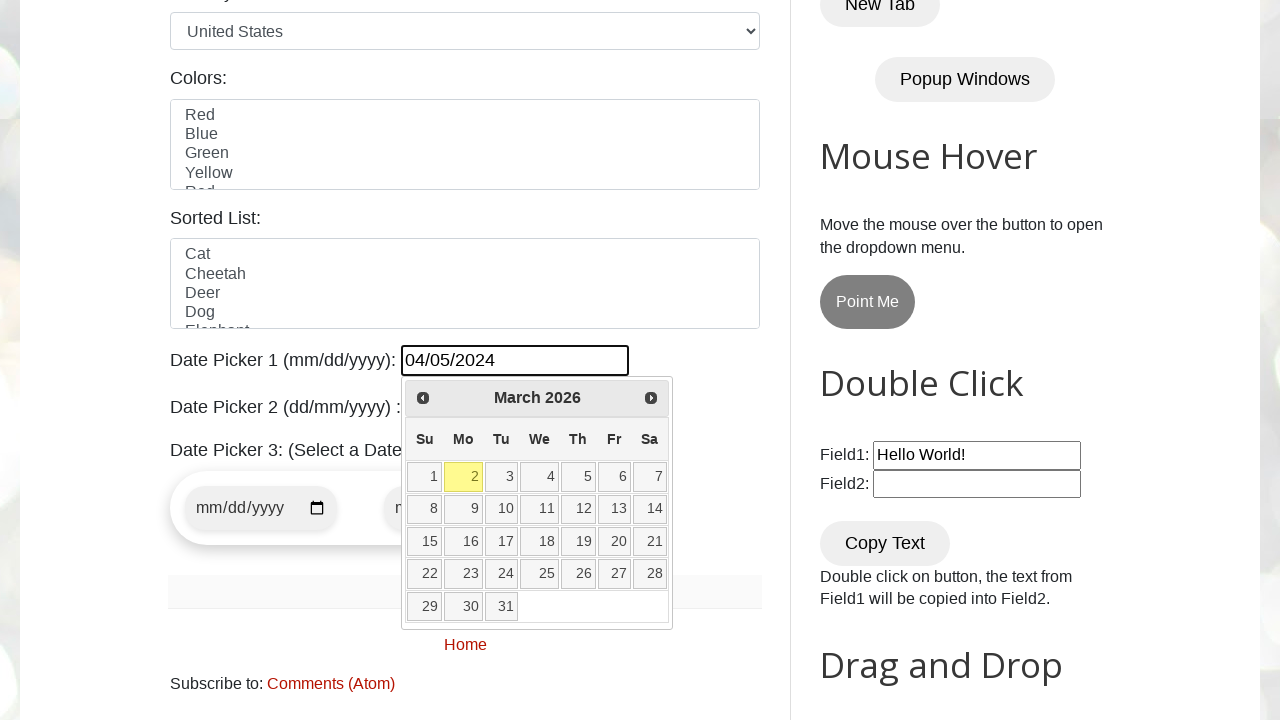

Navigated page1 to OrangeHRM demo site
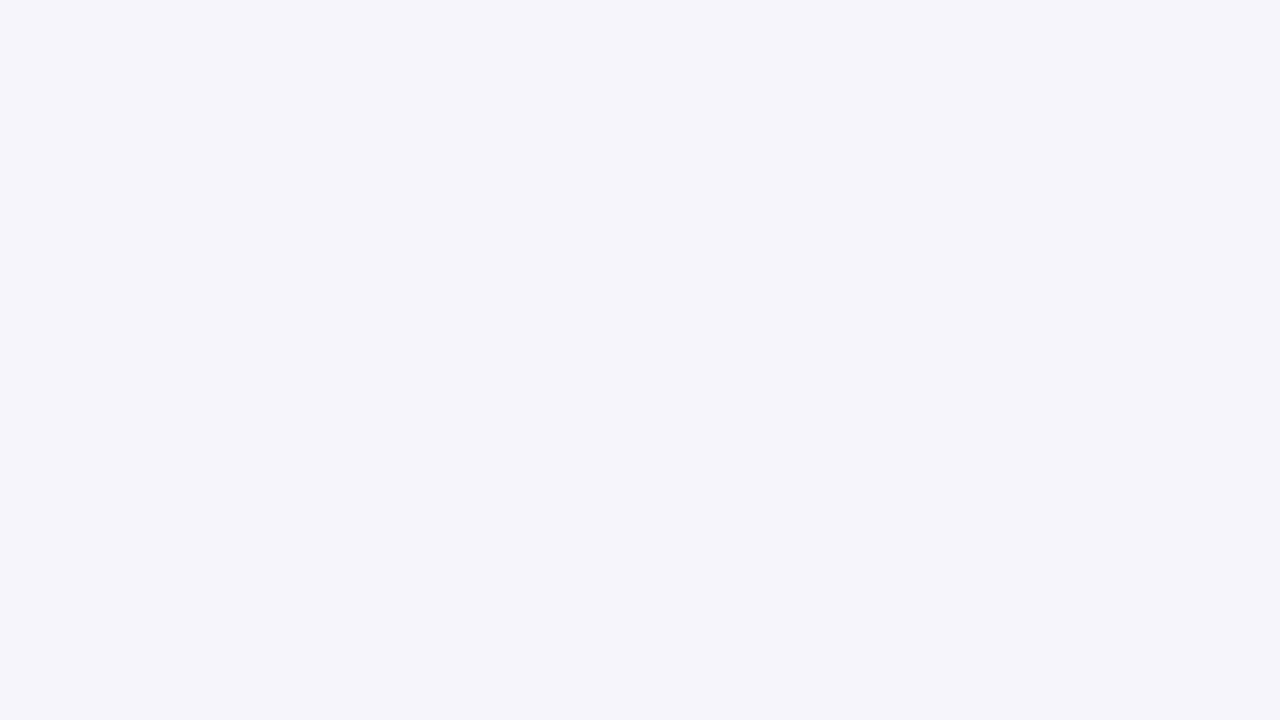

Opened new tab (page2)
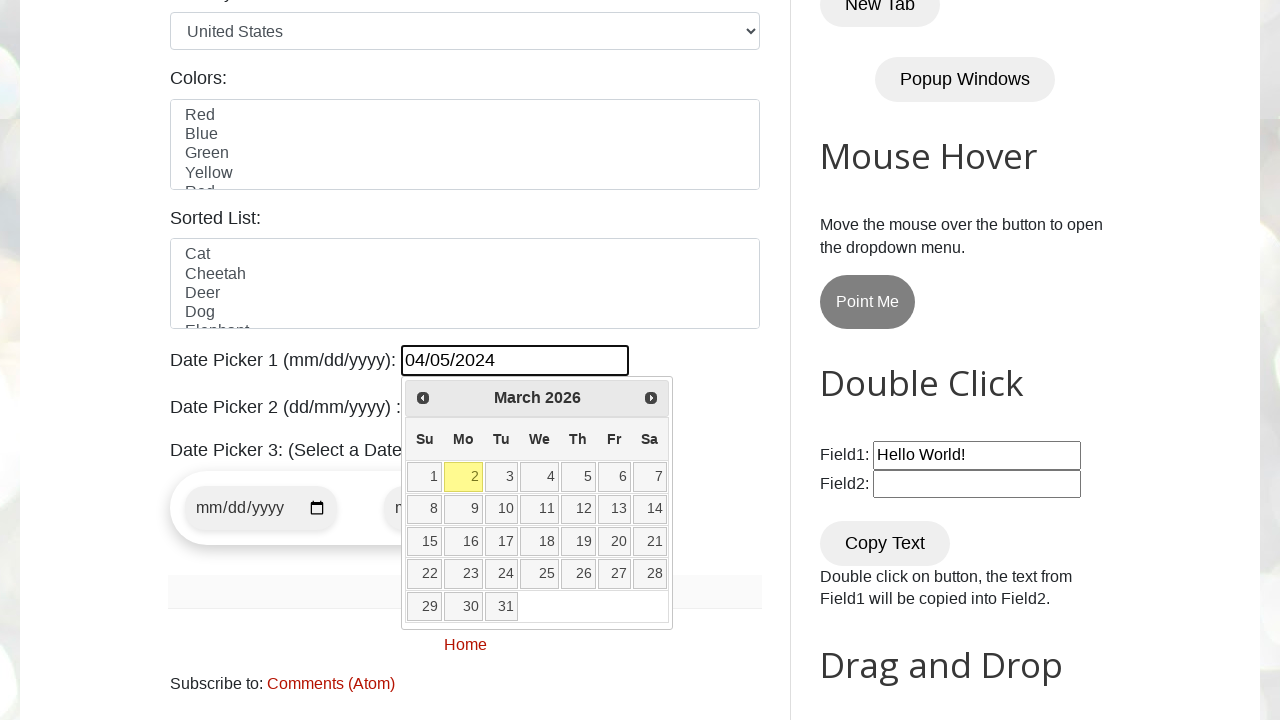

Navigated page2 to OpenCart demo site
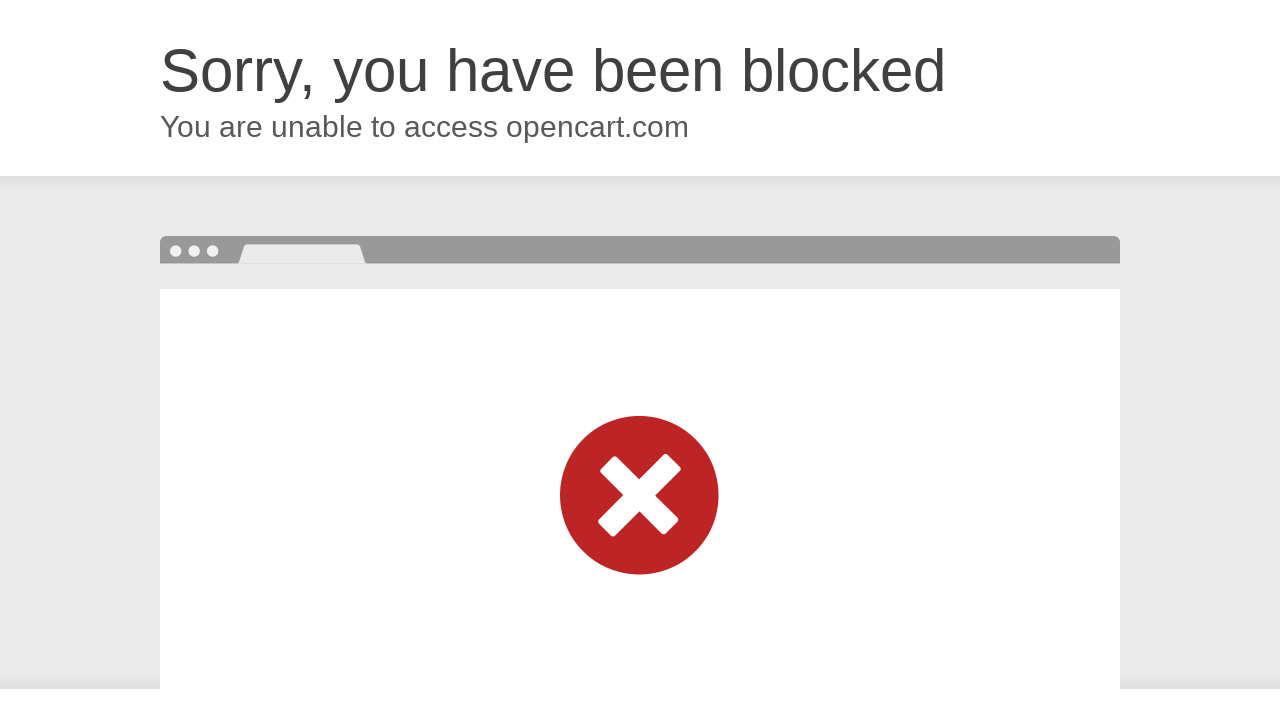

Switched back to original tab
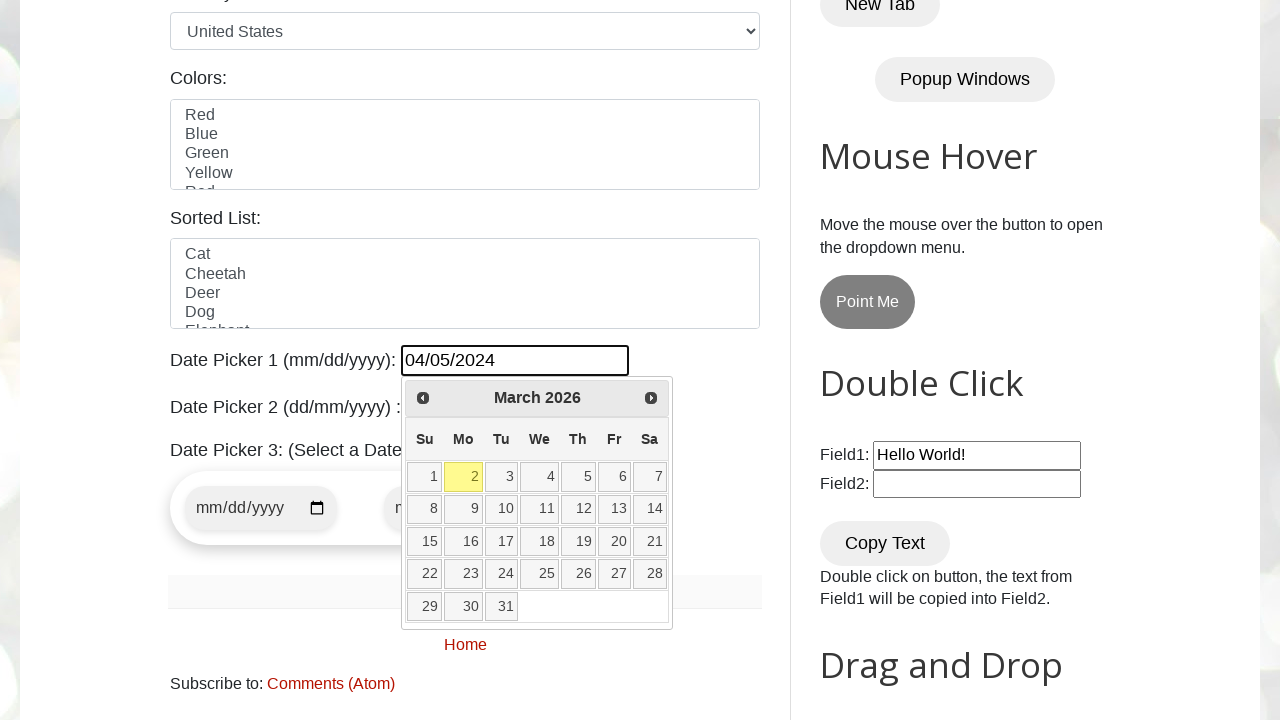

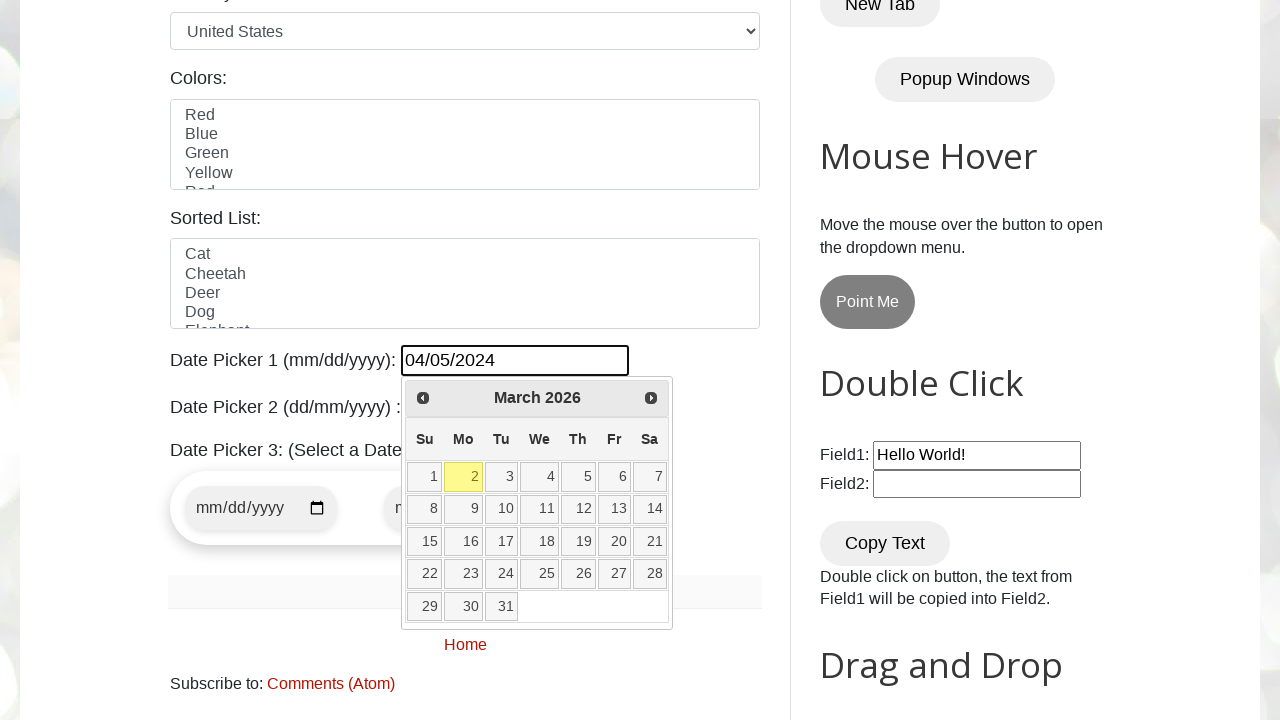